Tests handling of JavaScript confirmation alerts by clicking a button that triggers a confirm dialog, dismissing it (clicking Cancel), and verifying the cancellation message appears

Starting URL: https://practice.cydeo.com/javascript_alerts

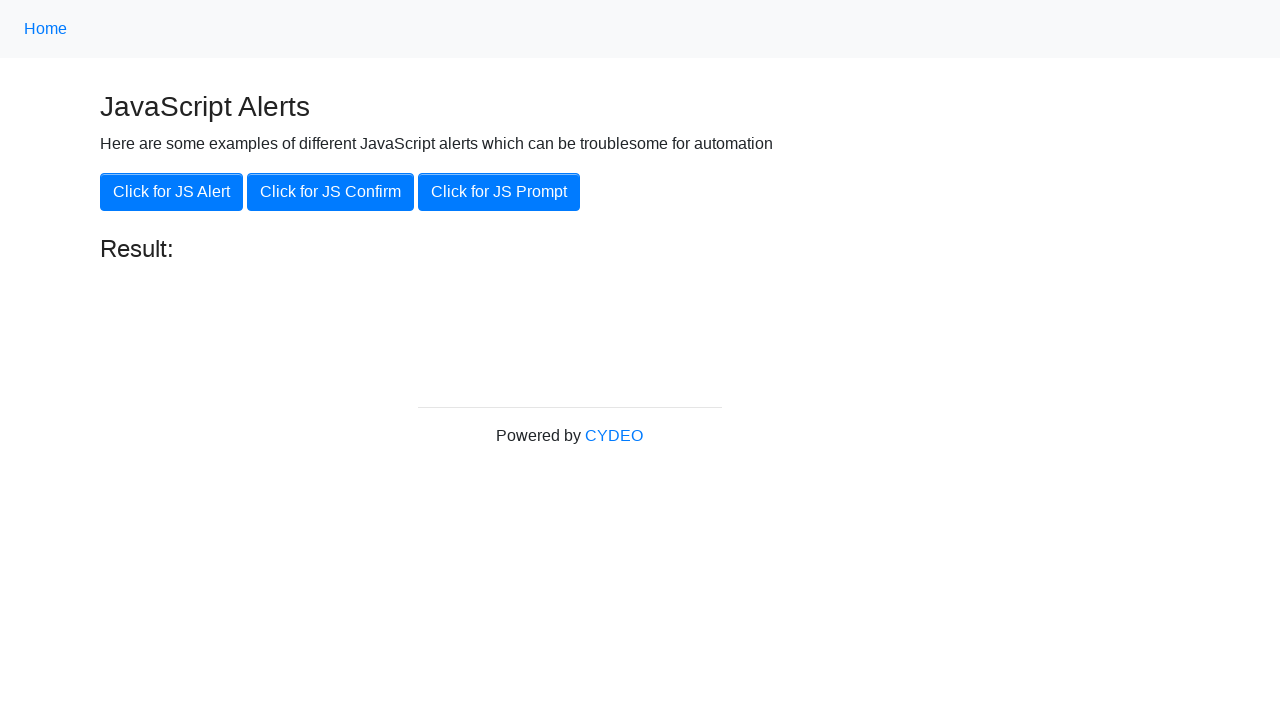

Set up dialog handler to dismiss confirmation alerts
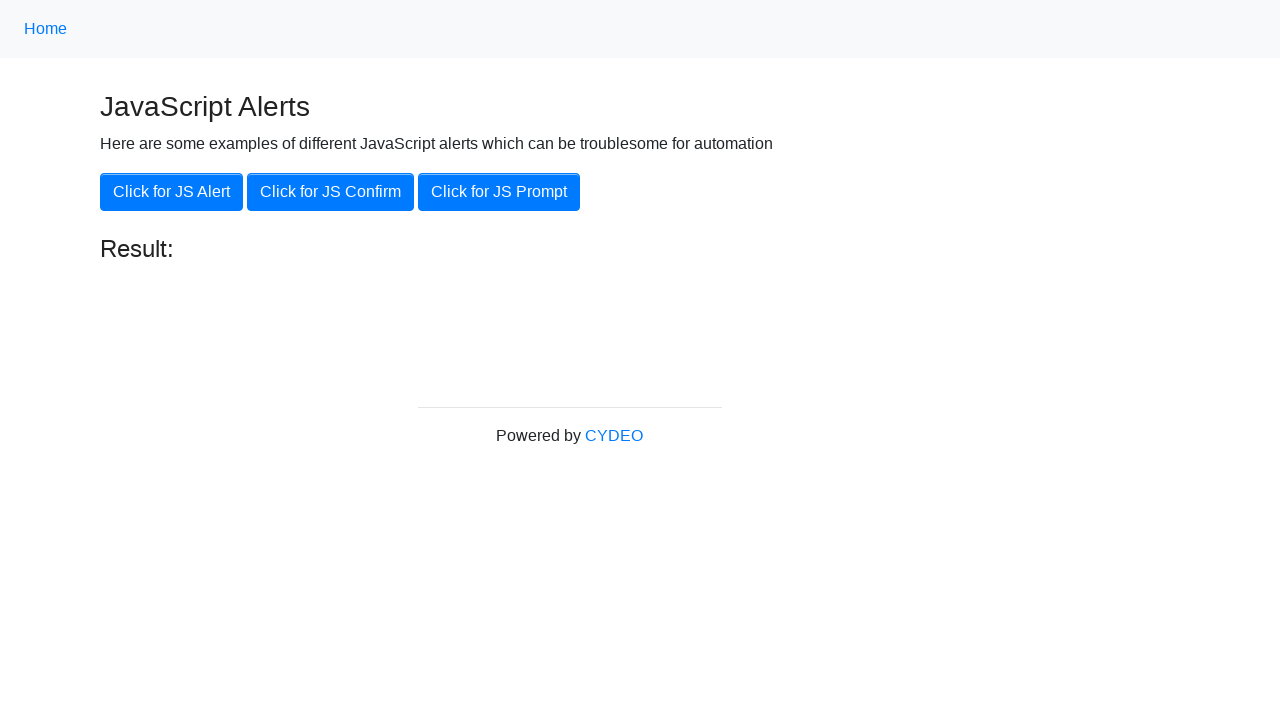

Clicked button to trigger JS Confirm dialog at (330, 192) on text='Click for JS Confirm'
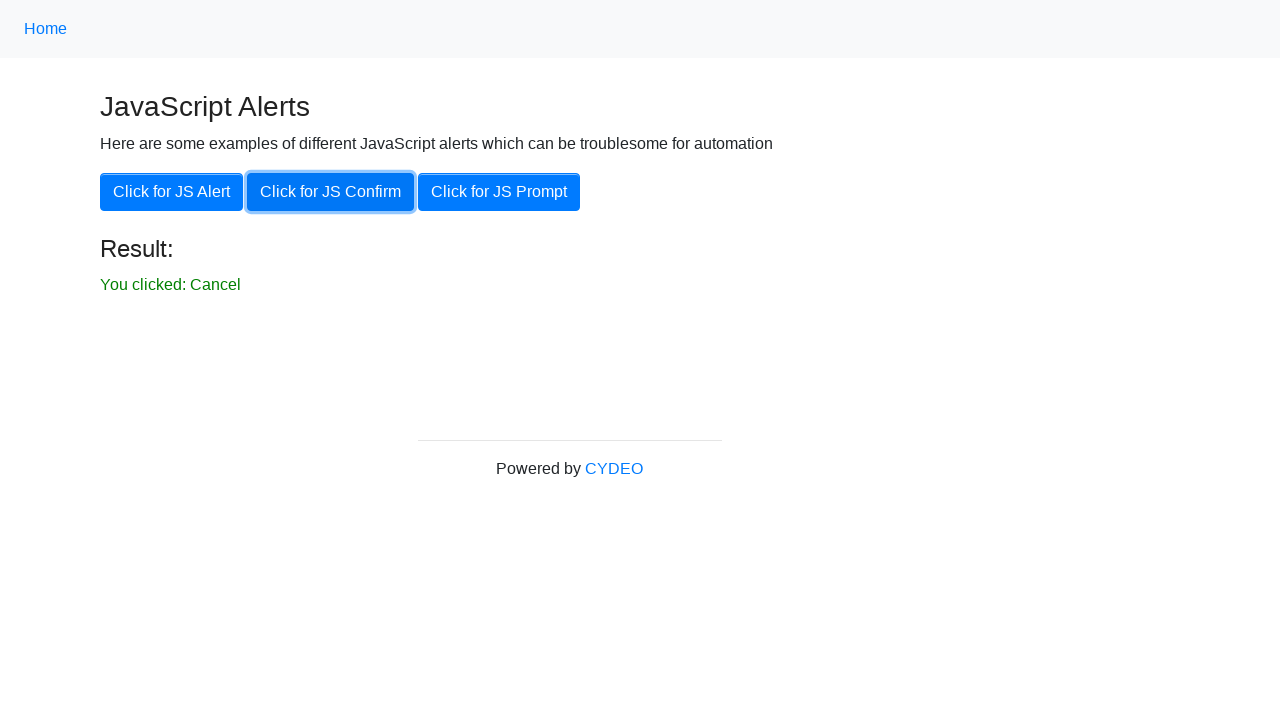

Waited for result message to appear after dismissing confirmation
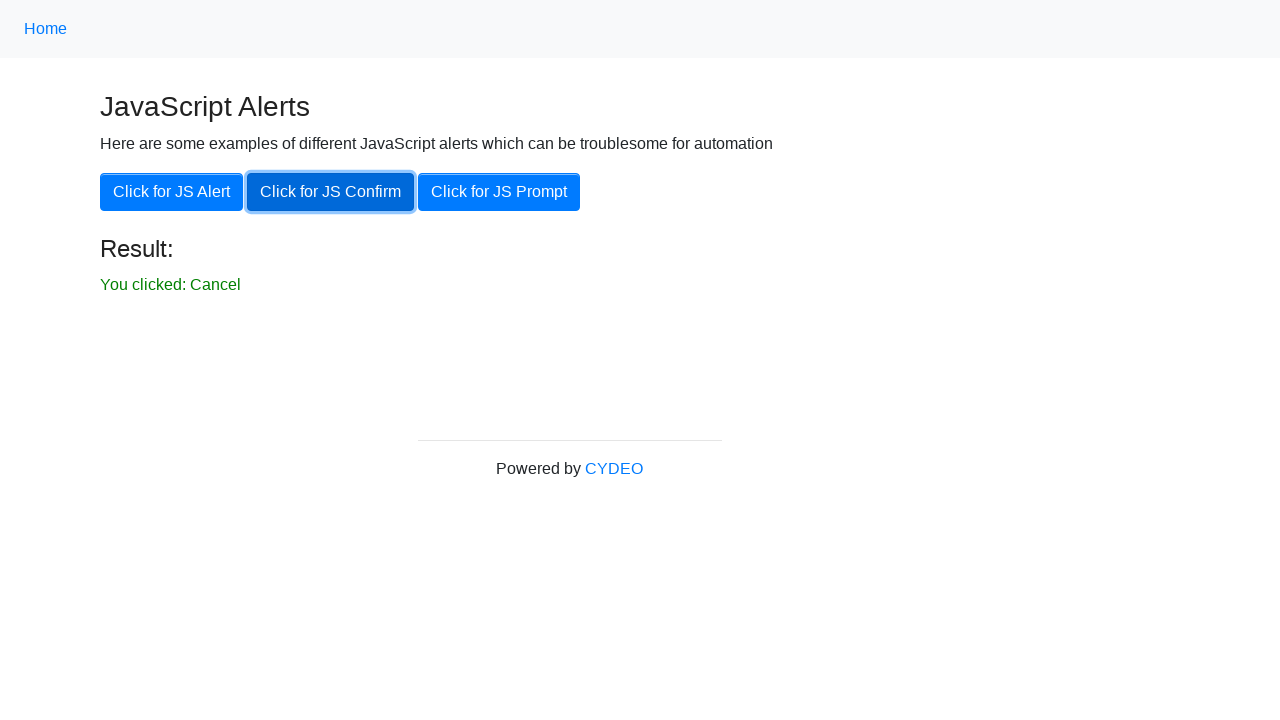

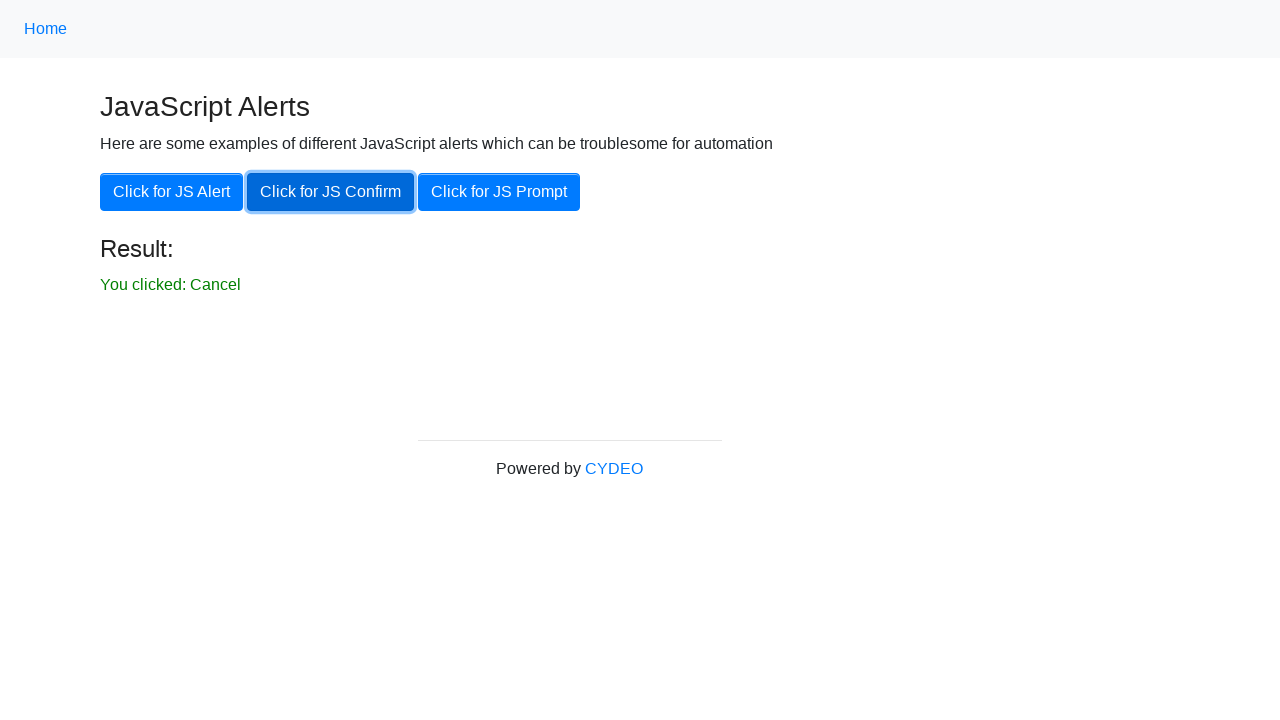